Tests that entering an invalid email format shows a validation error indicating the email is invalid

Starting URL: https://dev.waffarad.com/Merchant/Account/Login?ReturnURL=/

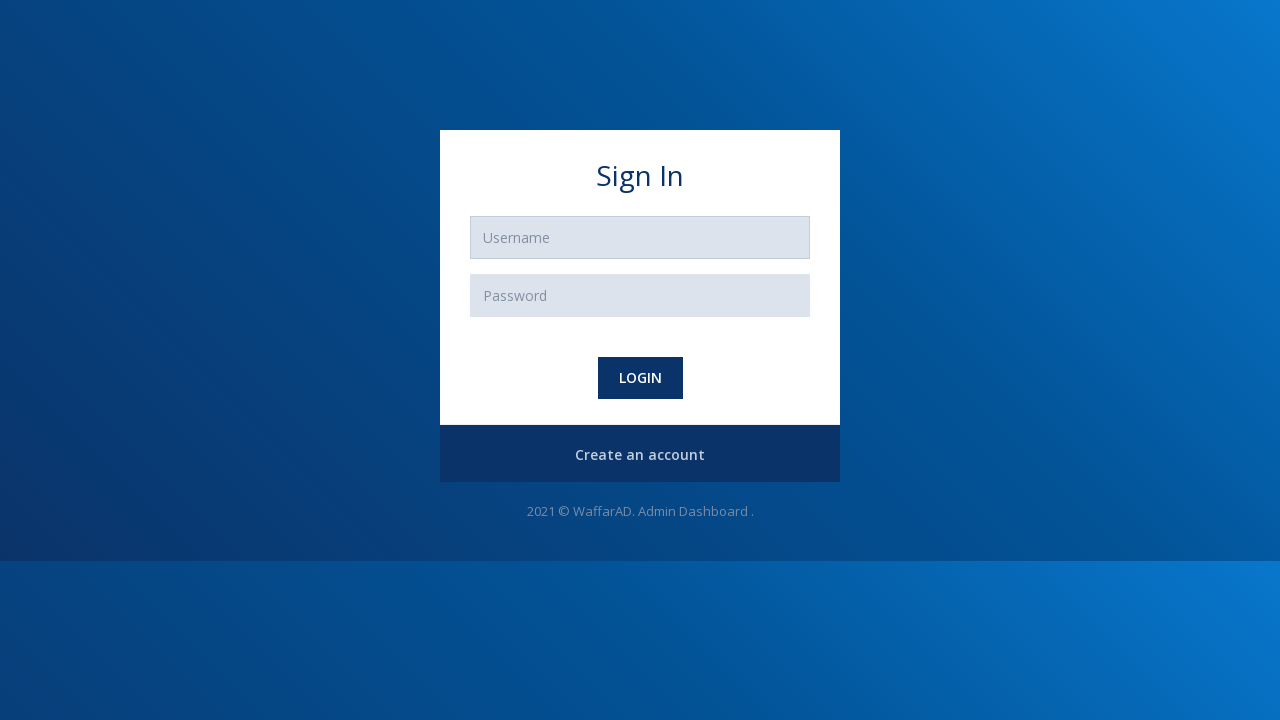

Clicked Create Account button to navigate to registration page at (640, 455) on #register-btn
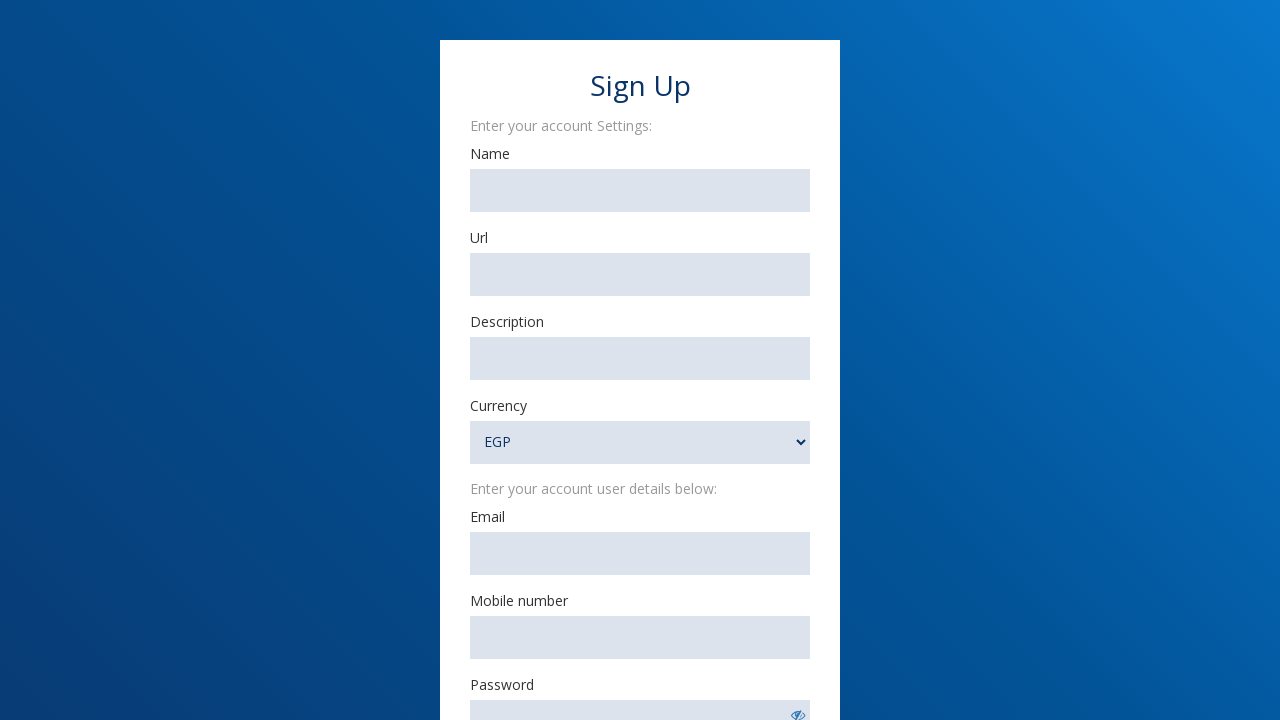

Filled merchant name field with 'Nohair' on #MerchantName
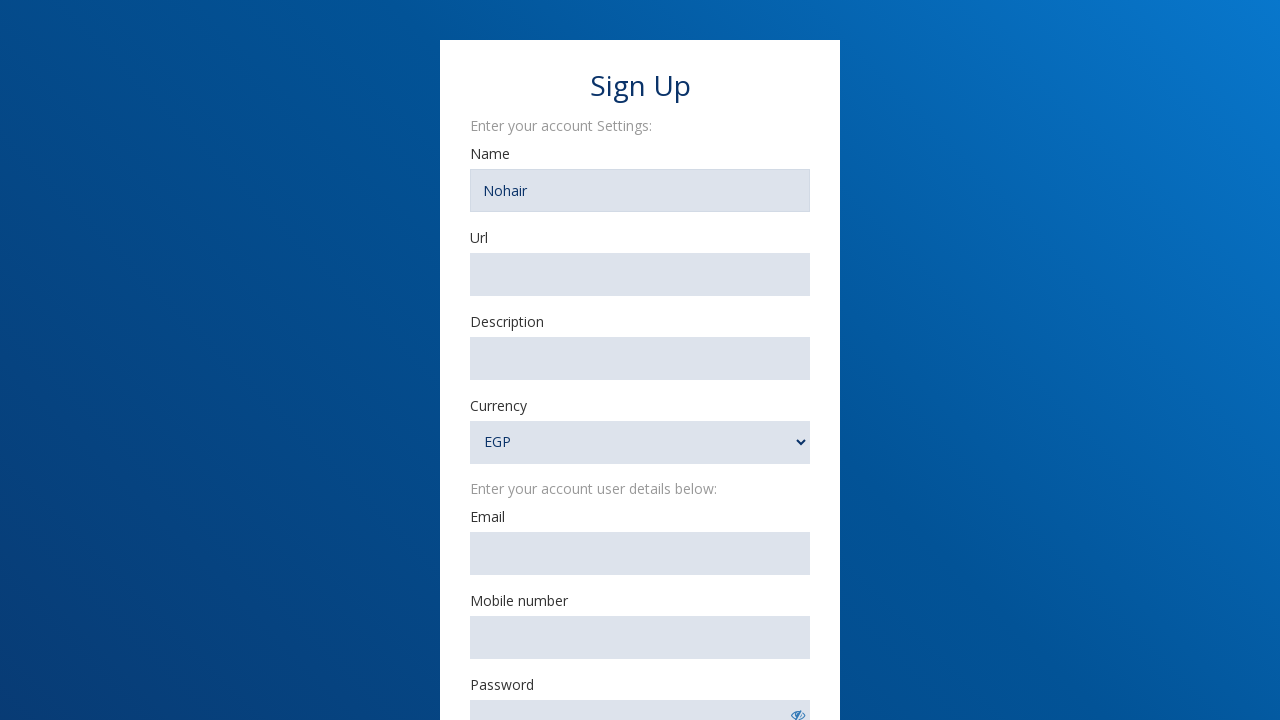

Filled merchant URL field with 'https://www.example@example.com' on #MerchantURl
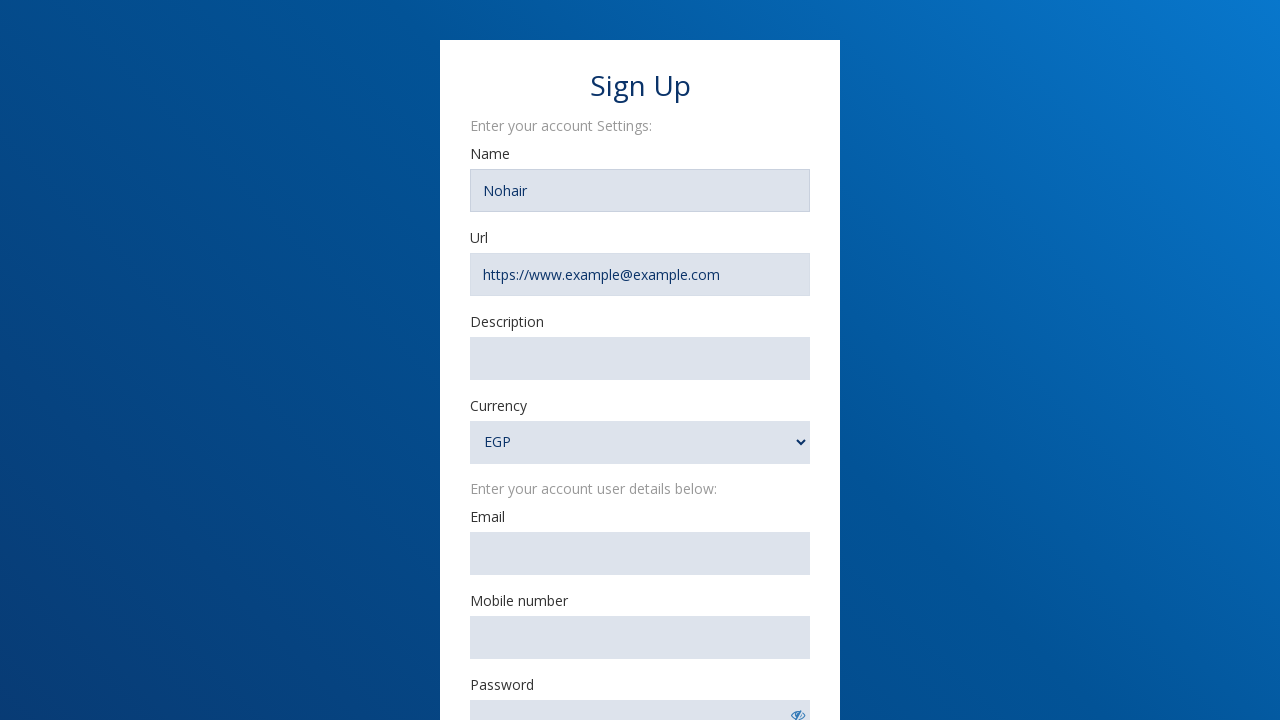

Filled description field with 'Description' on #MerchantDescription
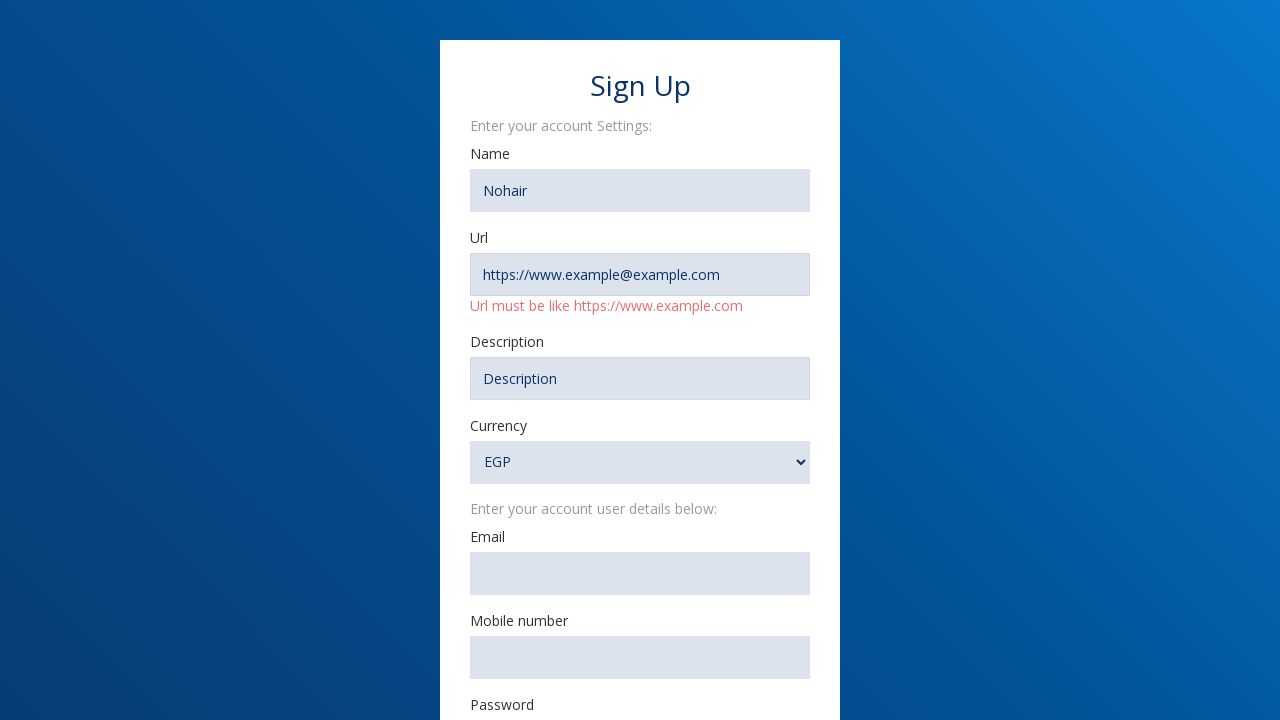

Filled email field with invalid format 'jkjkjk' on #Email
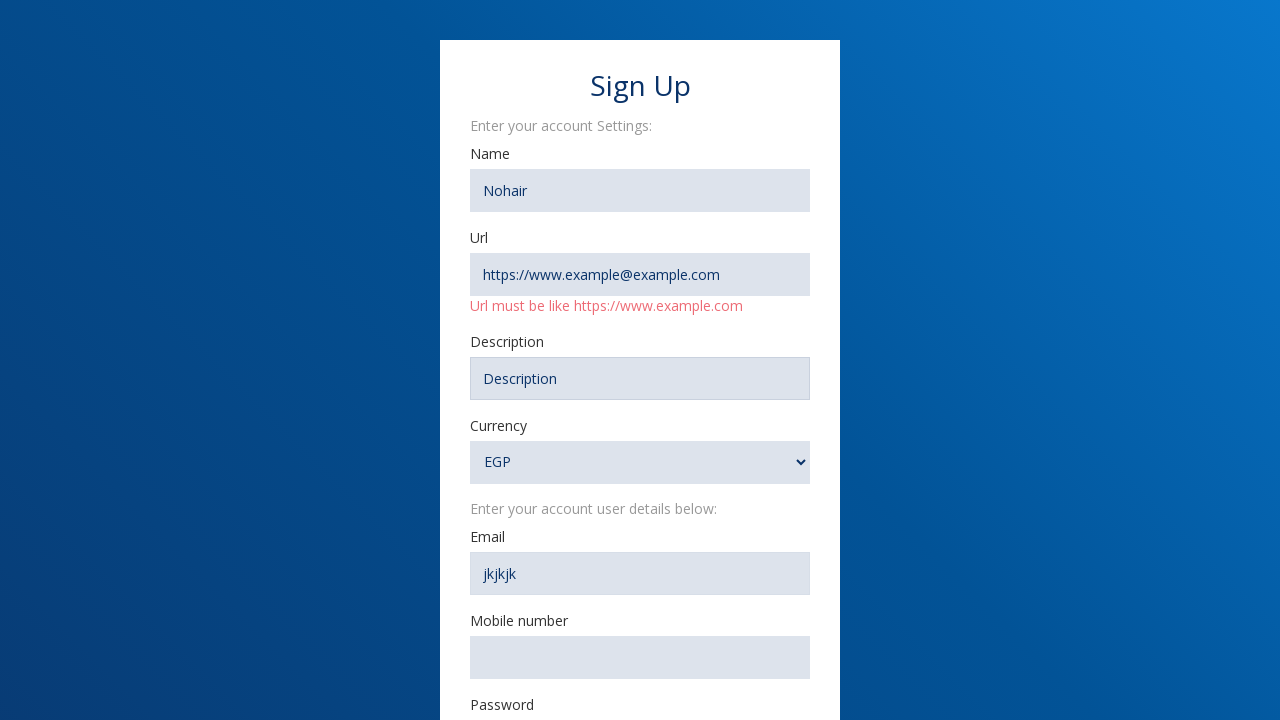

Filled mobile number field with '01001889892' on #MobileNumber
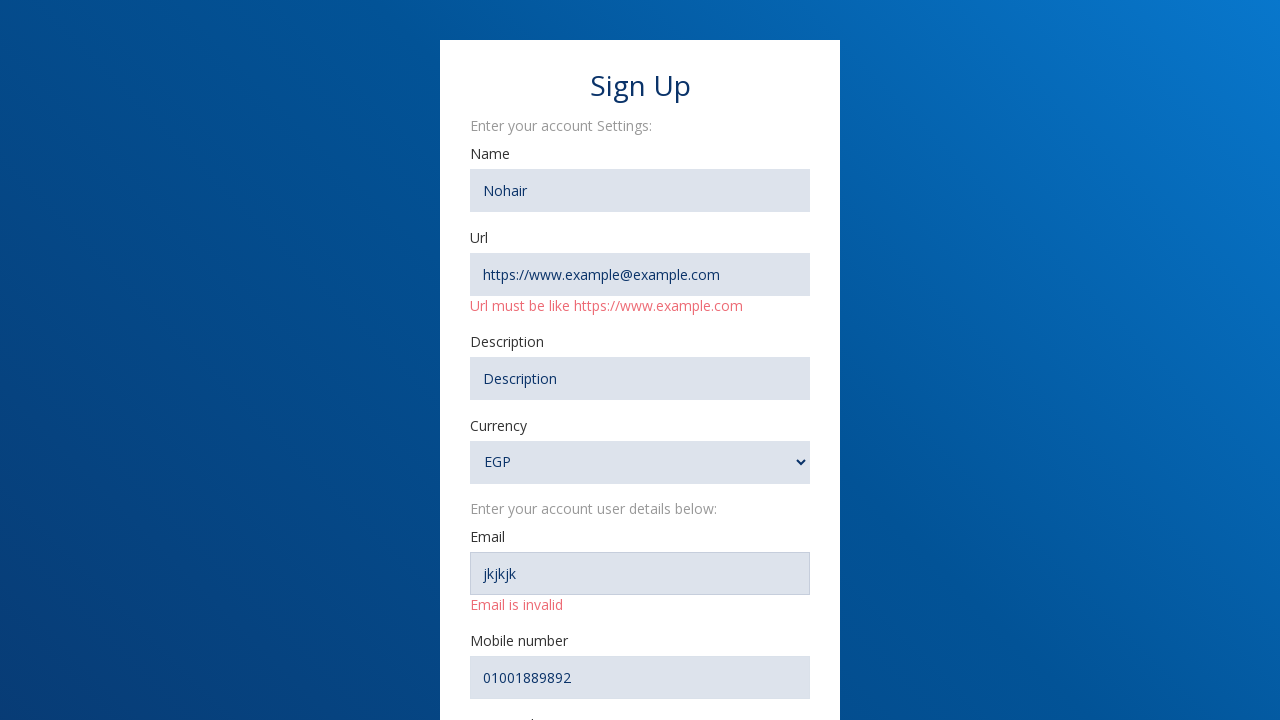

Filled password field with '88888888' on #password-show1
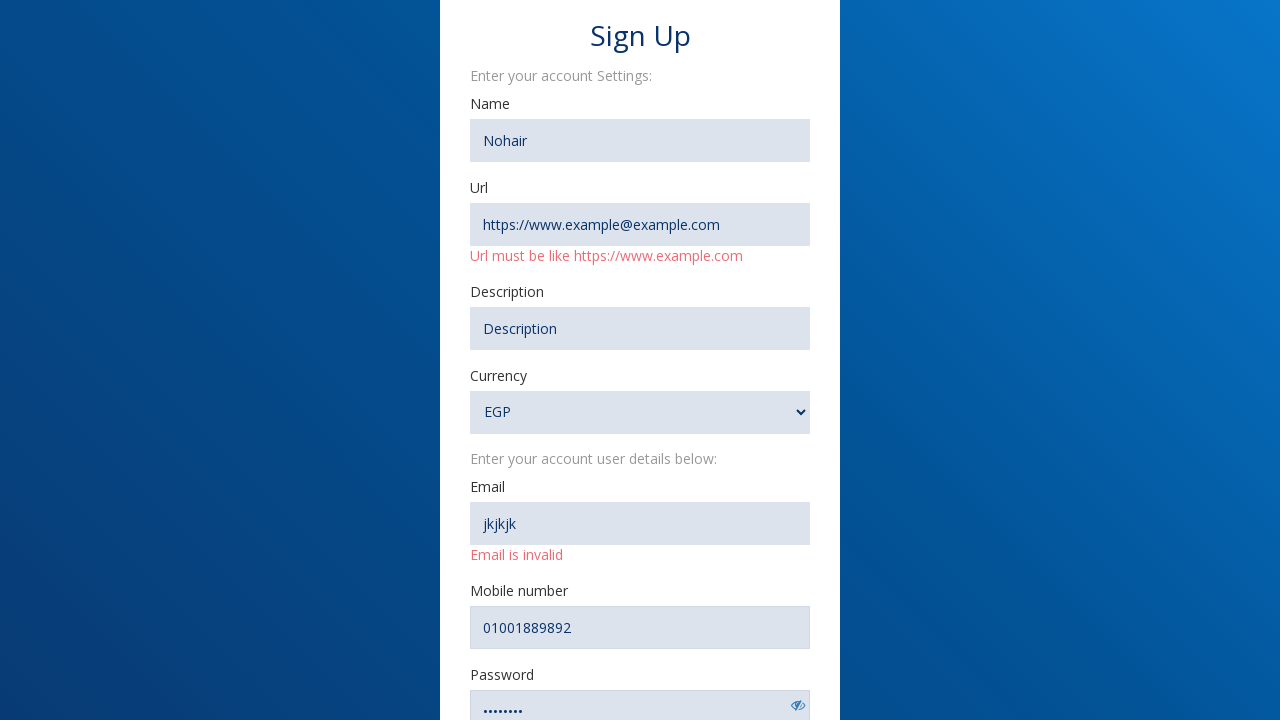

Filled confirm password field with '88888888' on input[name='ConfirmPassword']
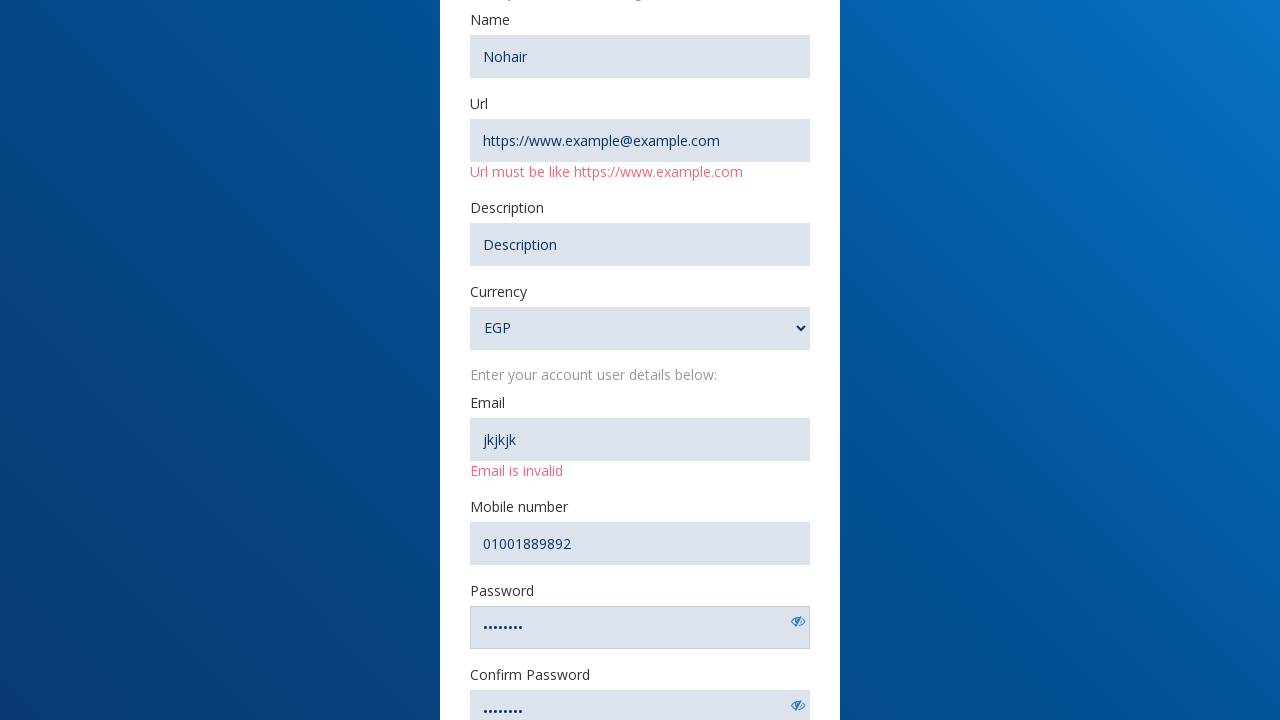

Selected currency option 'USD' on #Currency
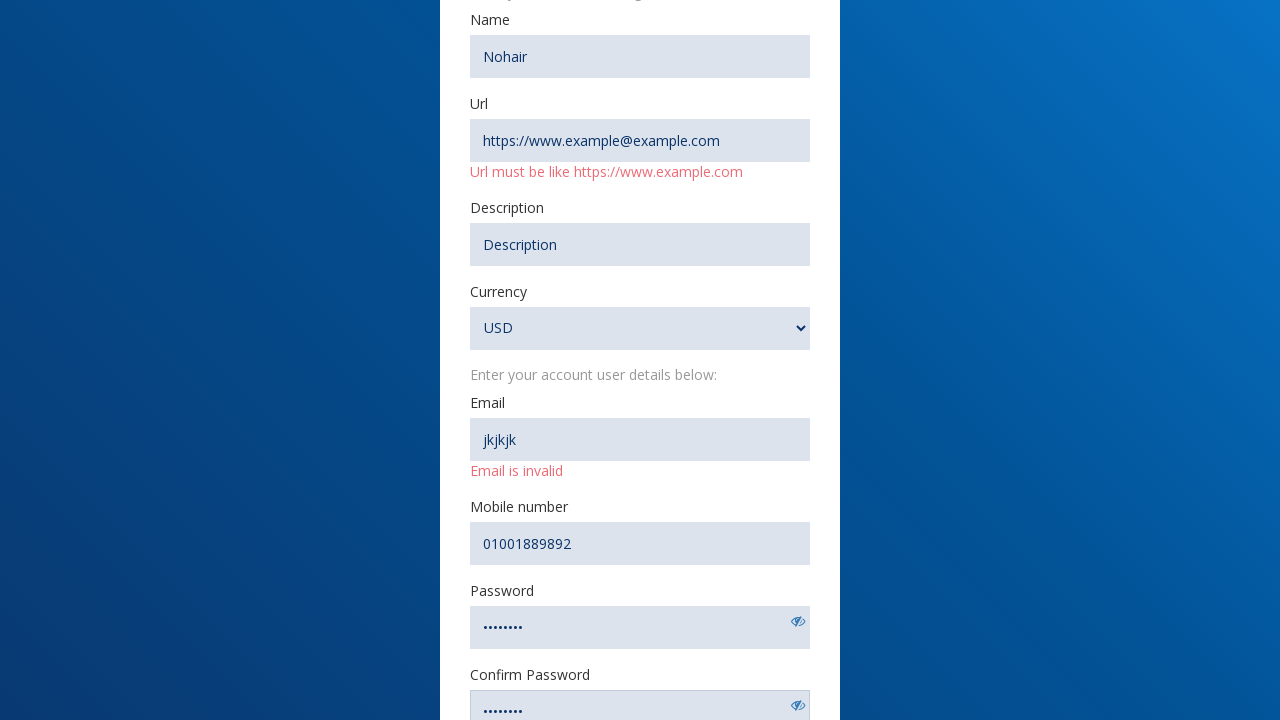

Clicked submit button to register account at (640, 513) on #SubmitRegister
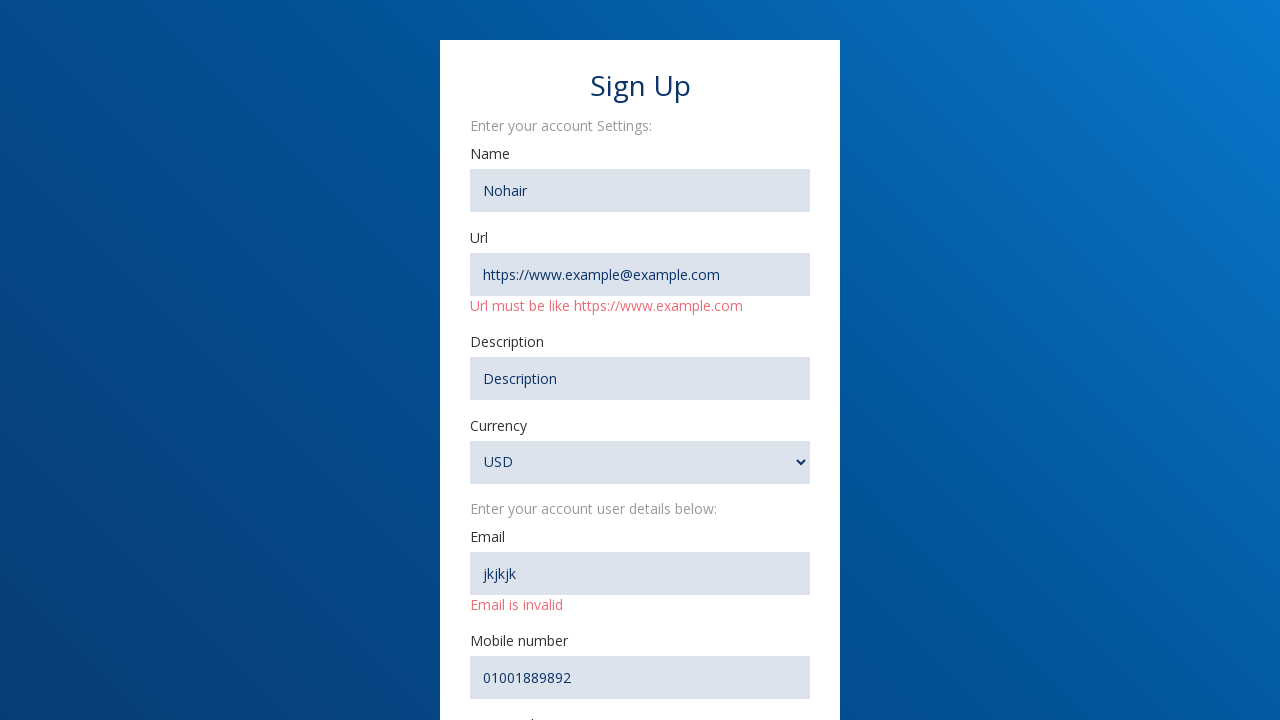

Email validation error message appeared confirming invalid email format rejection
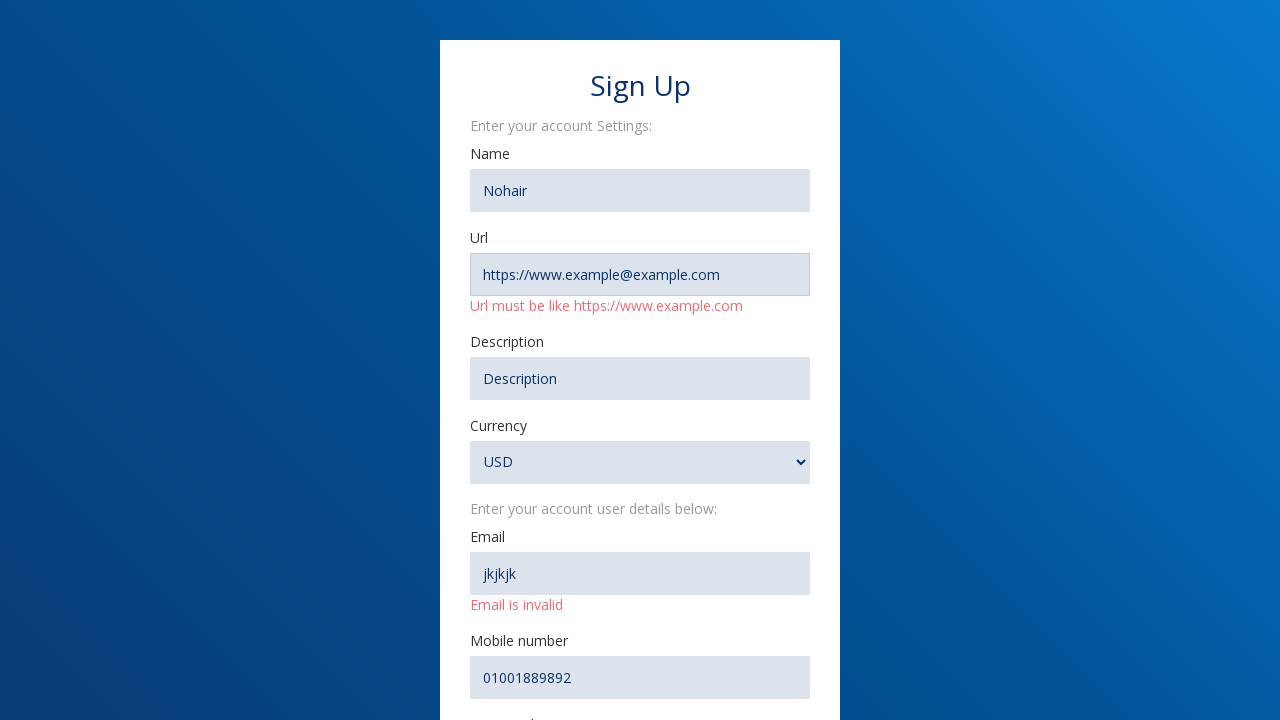

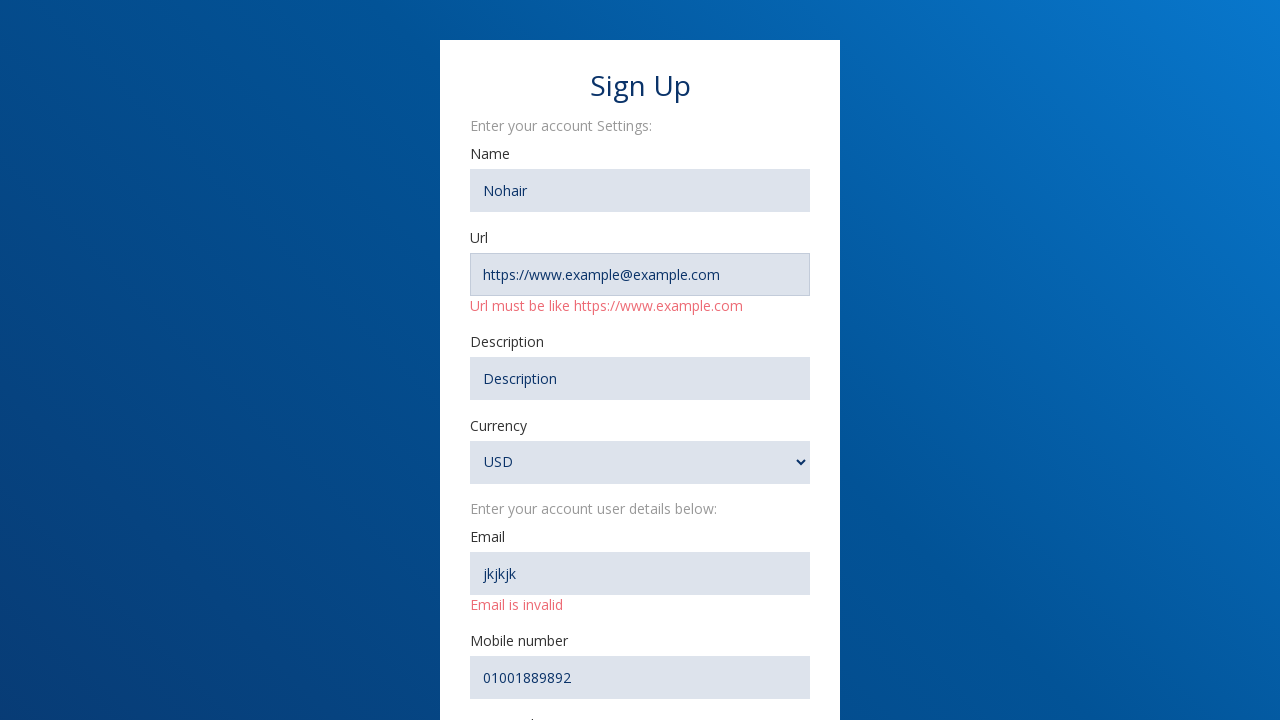